Navigates to the Context Menu page and verifies that the clickable hot-spot element has the correct dimensions (250px width and 150px height).

Starting URL: https://the-internet.herokuapp.com

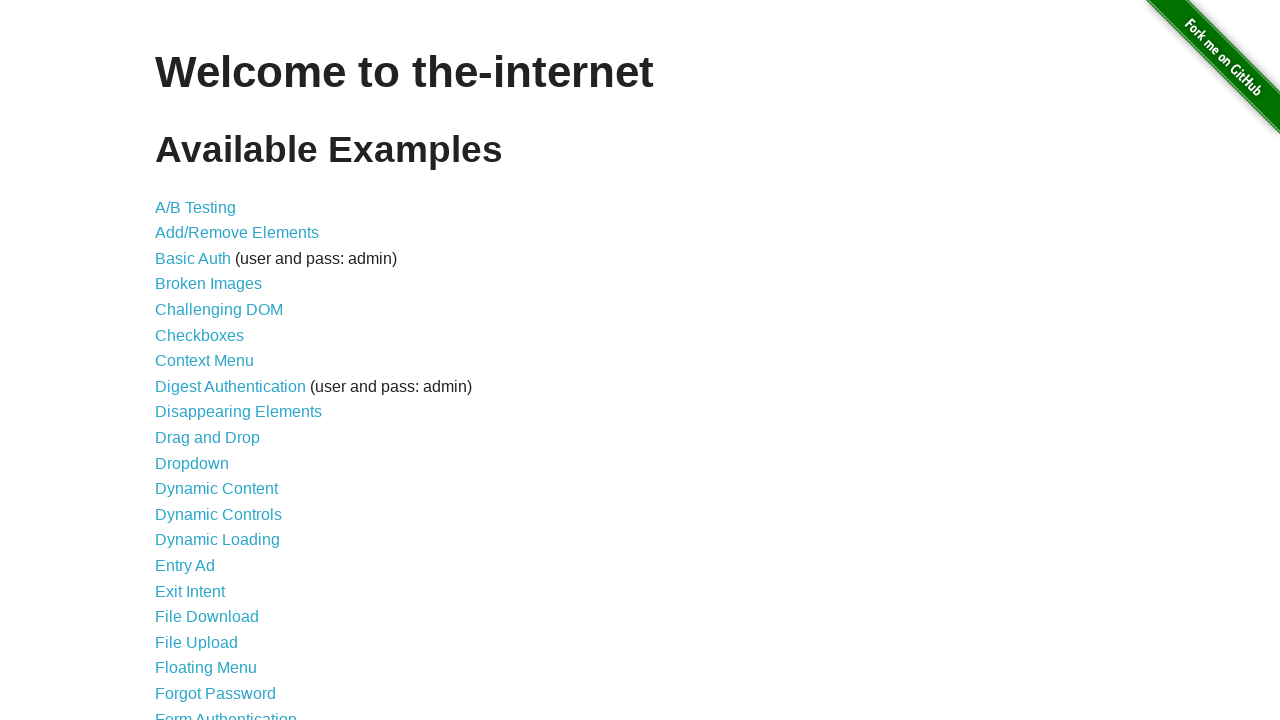

Clicked Context Menu link to navigate to the page at (204, 361) on internal:role=link[name="Context Menu"i]
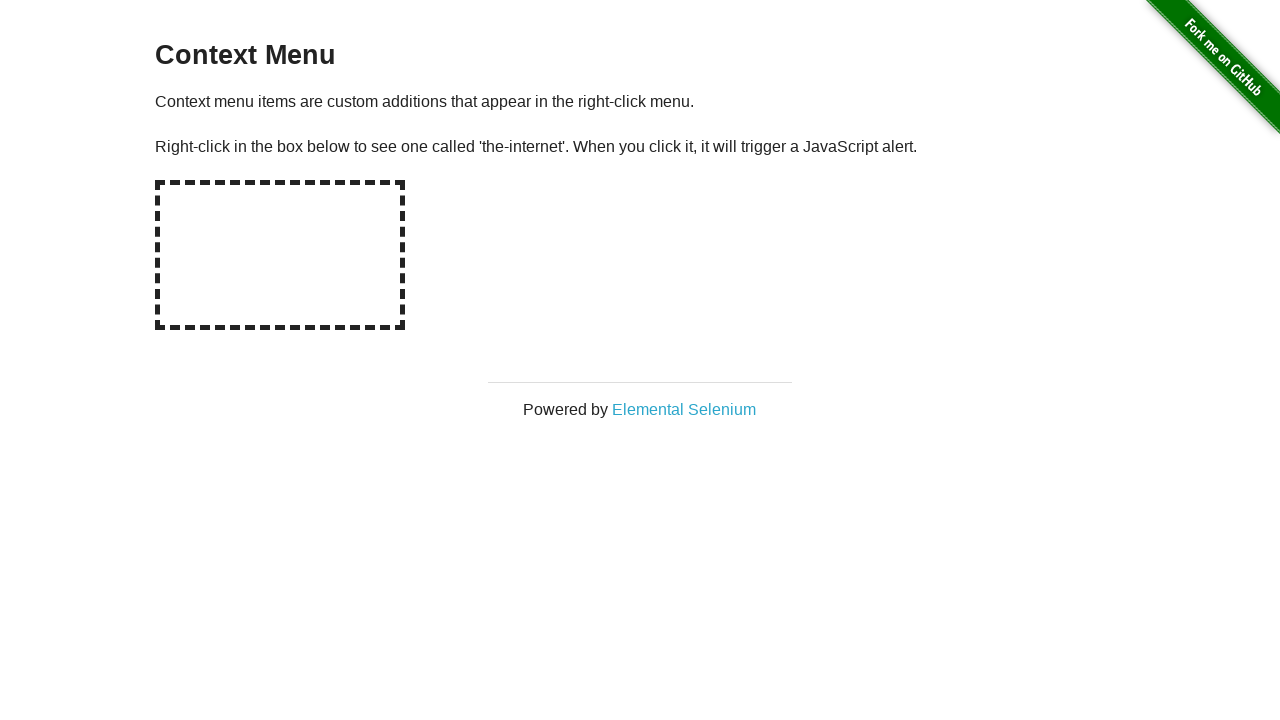

Located the hot-spot element
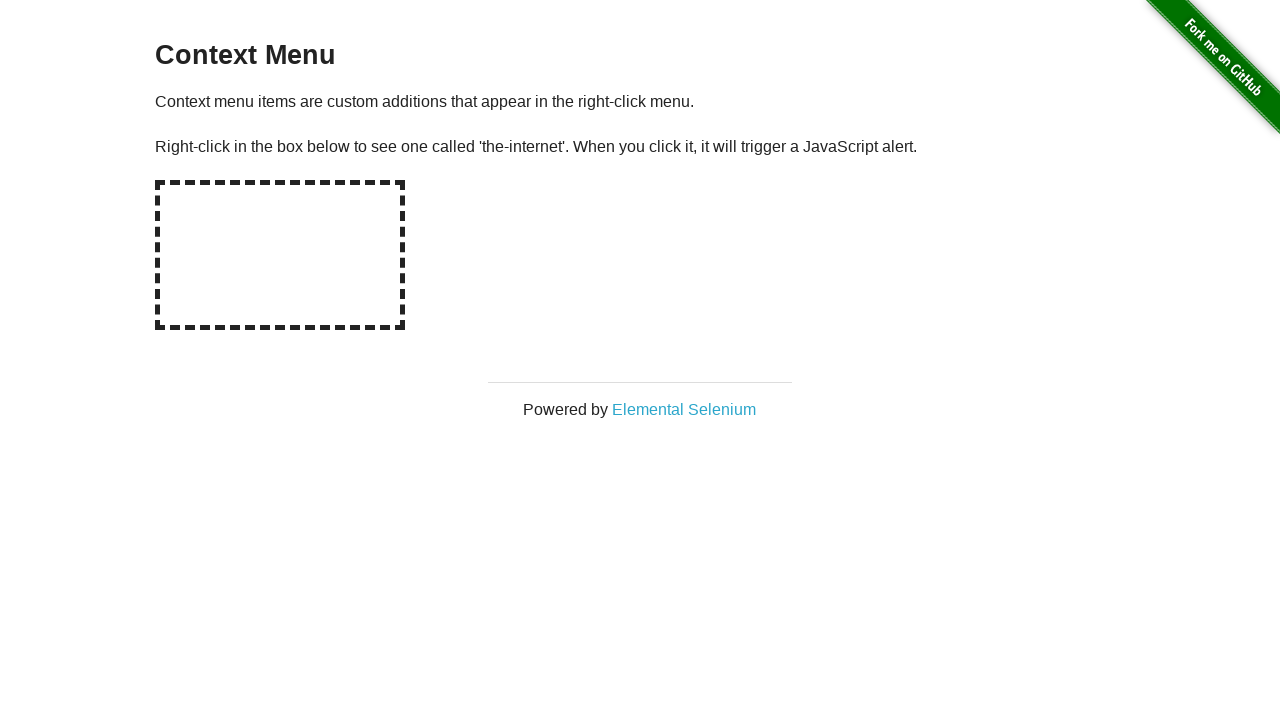

Retrieved hot-spot element width: 250px
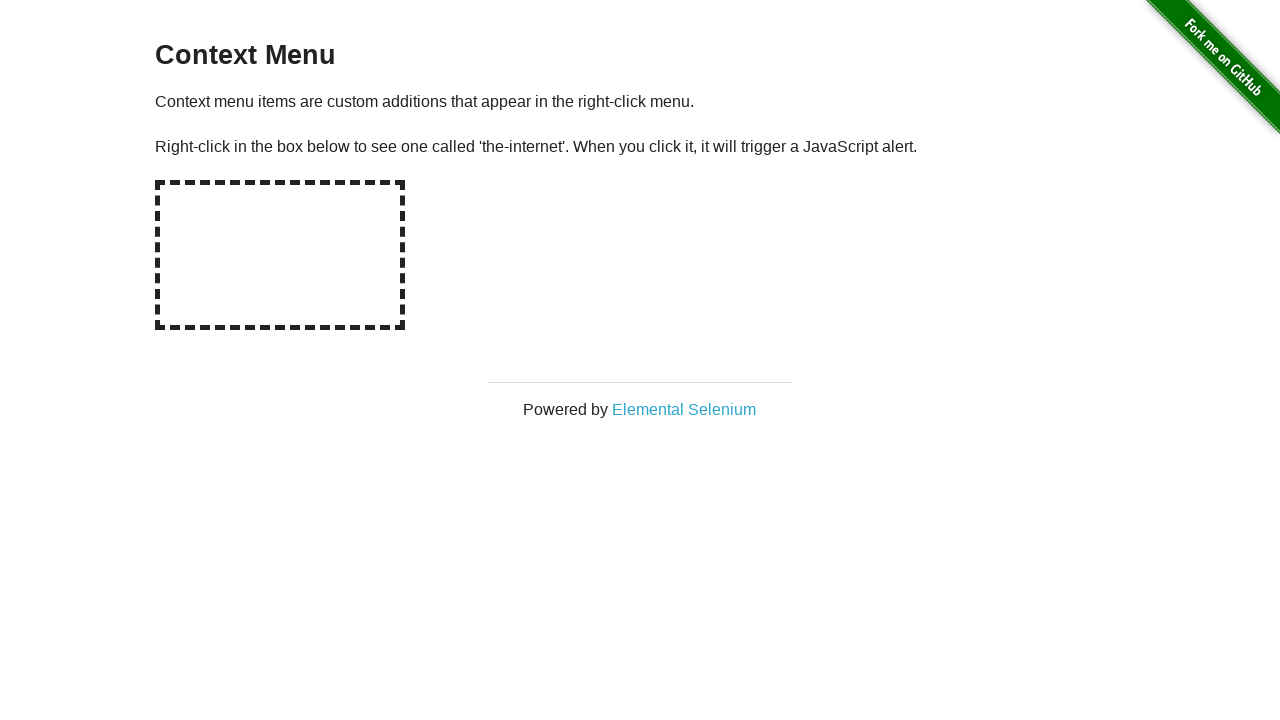

Verified hot-spot element width is 250px
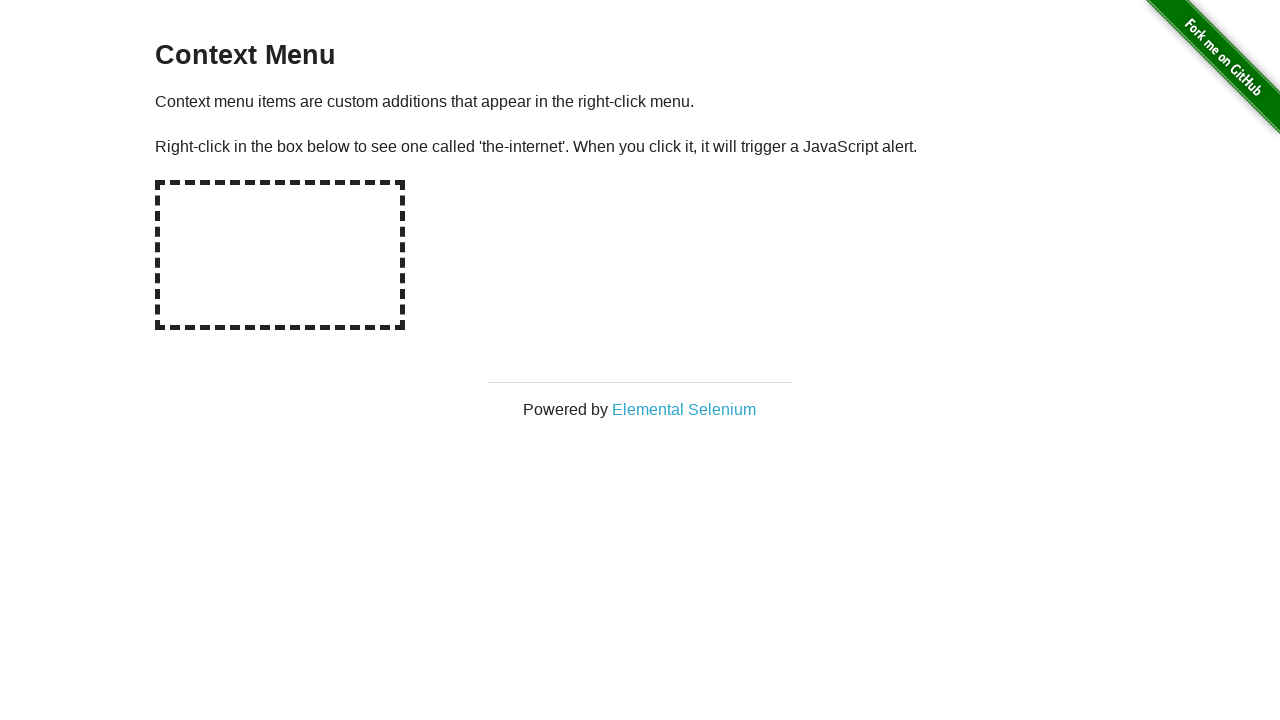

Retrieved hot-spot element height: 150px
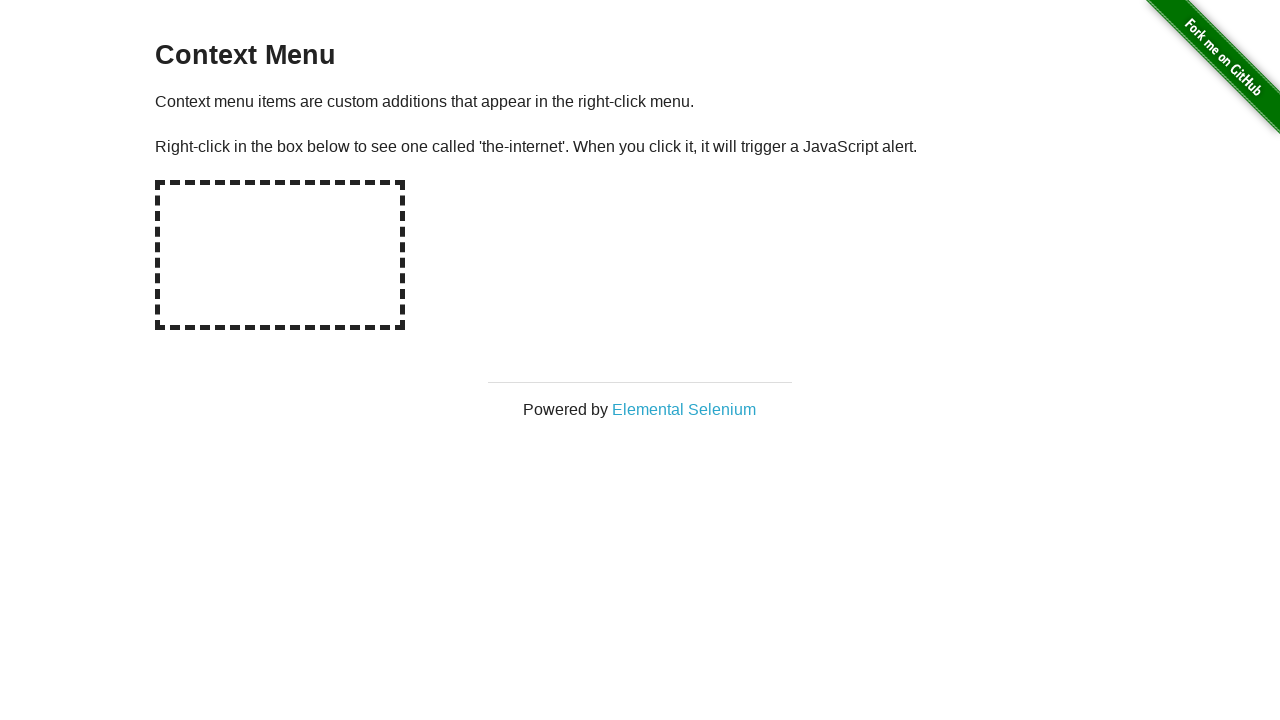

Verified hot-spot element height is 150px
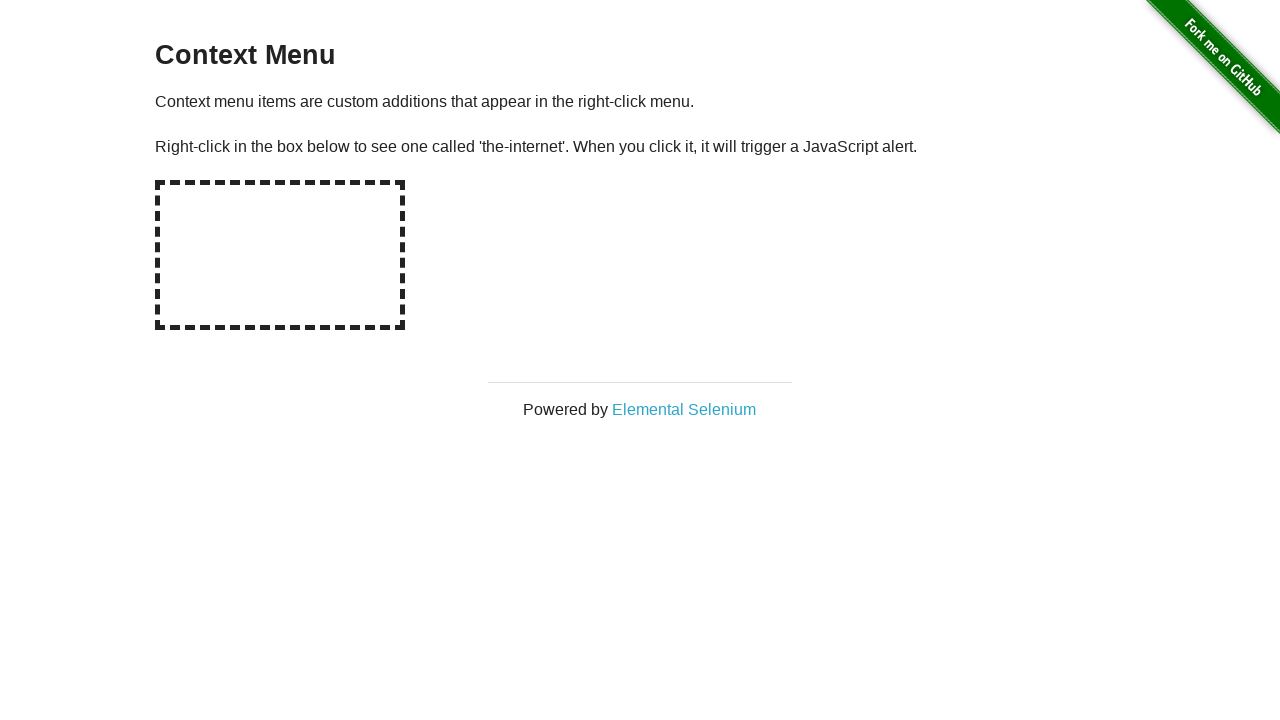

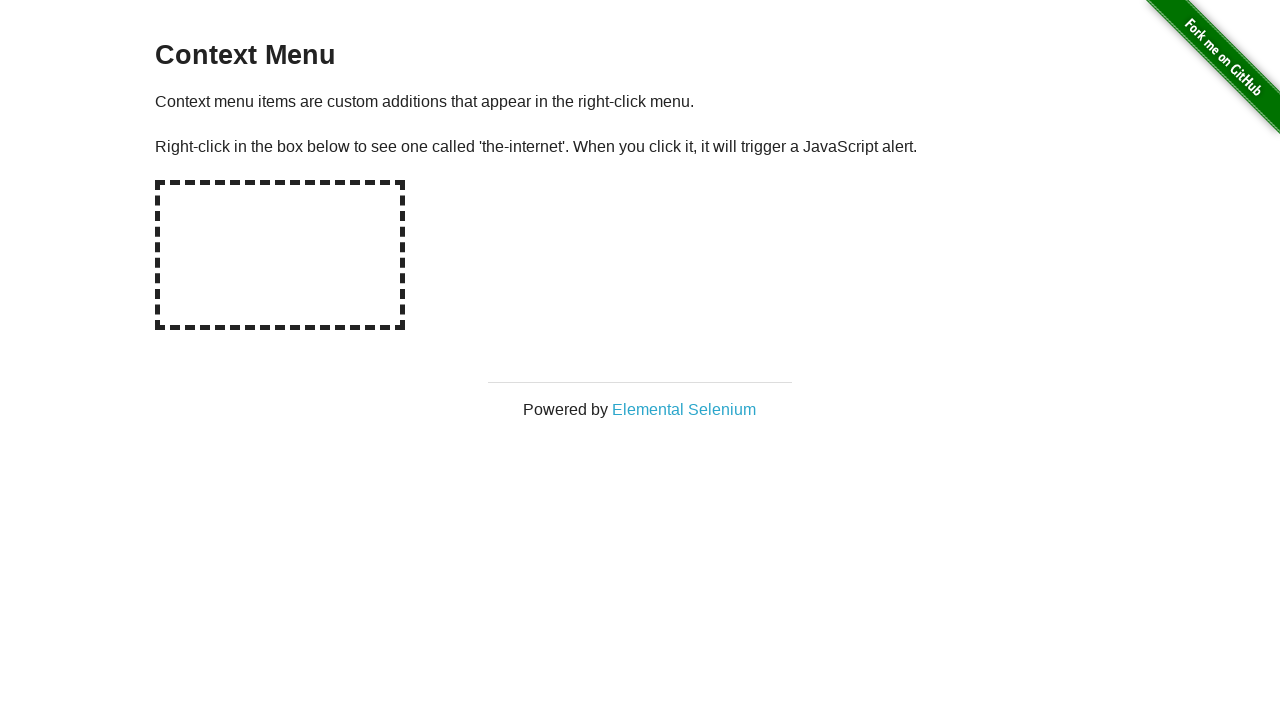